Tests checkbox selection functionality by navigating to a checkboxes page, toggling checkboxes, and verifying their states

Starting URL: https://the-internet.herokuapp.com/

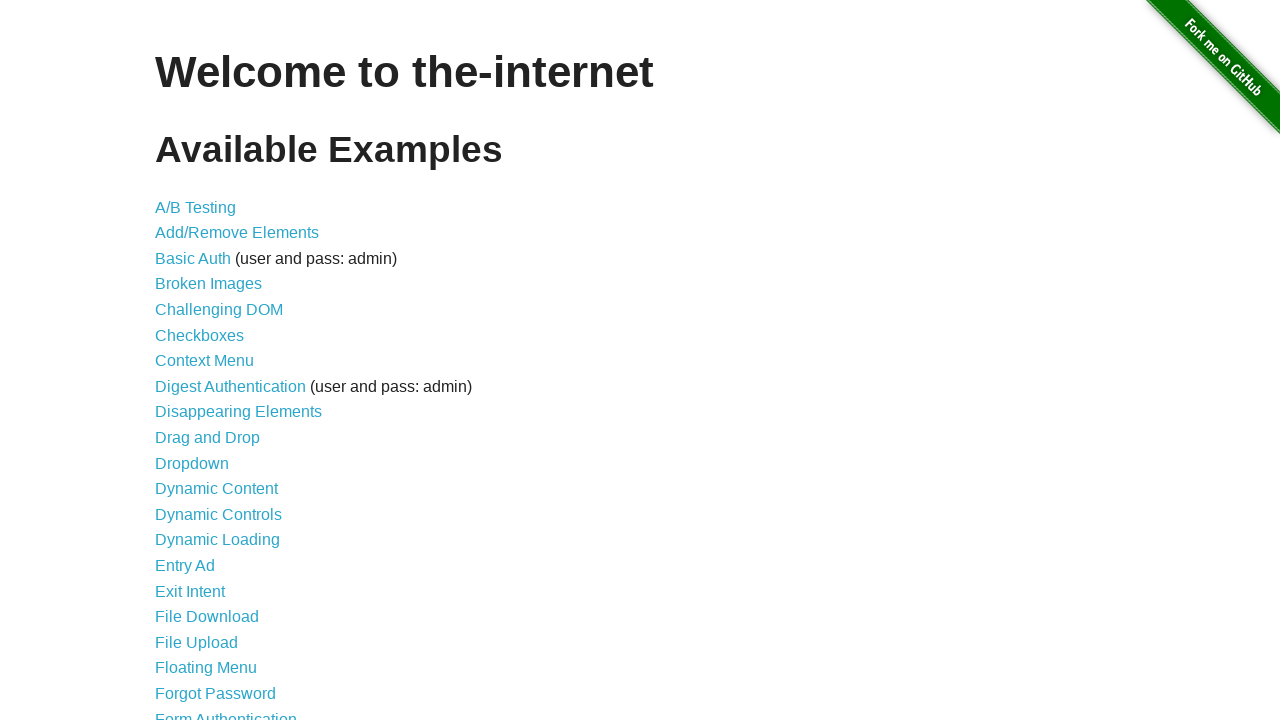

Clicked on Checkboxes link to navigate to checkboxes page at (200, 335) on text=Checkboxes
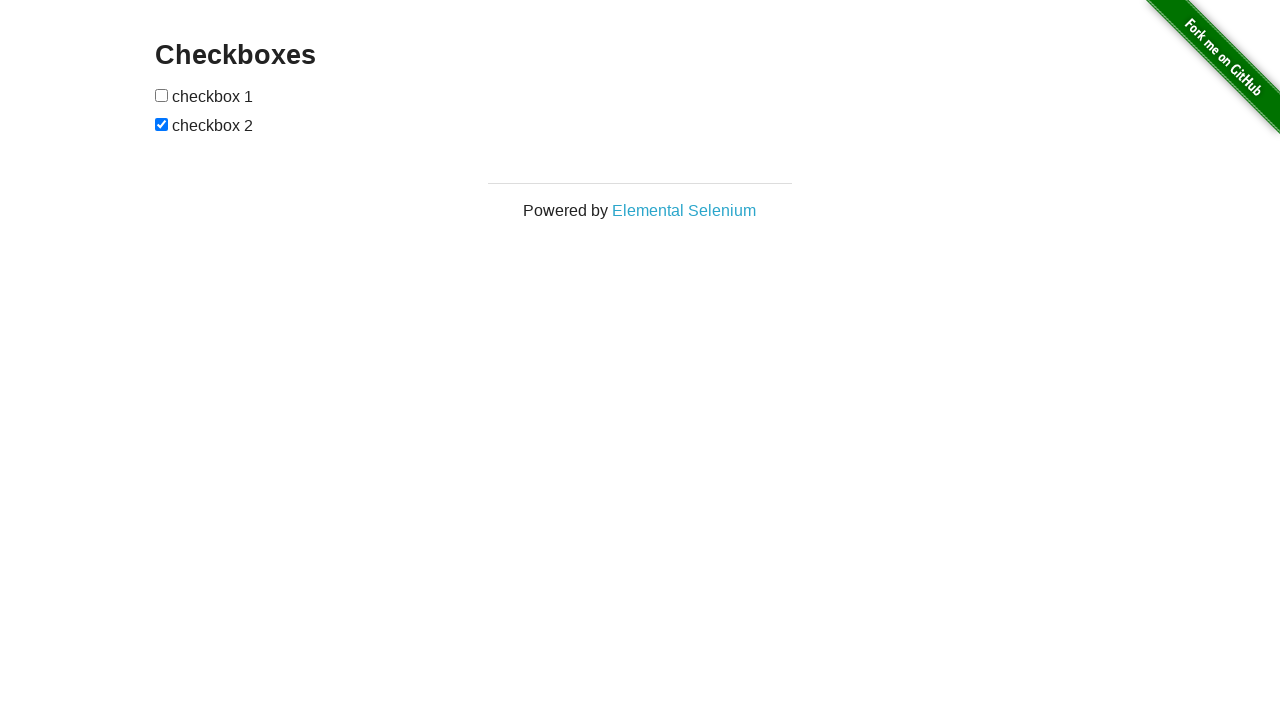

Checkboxes loaded and became visible
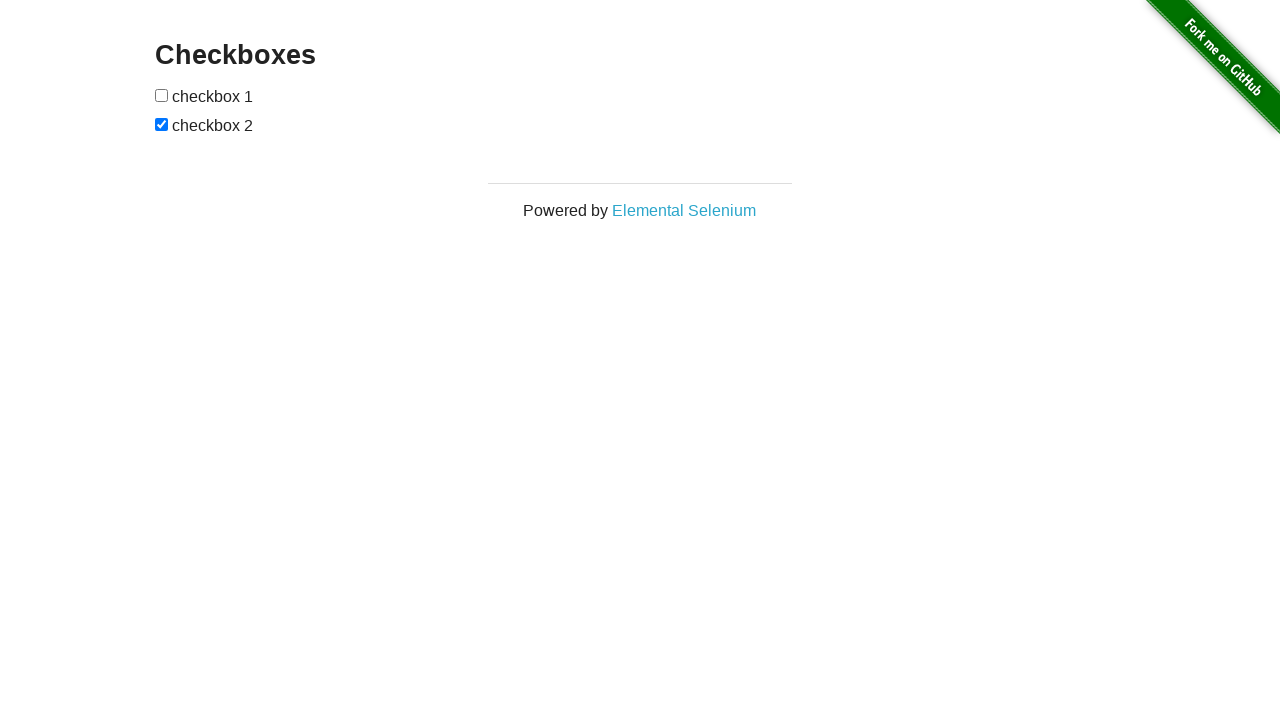

Located all checkbox elements on the page
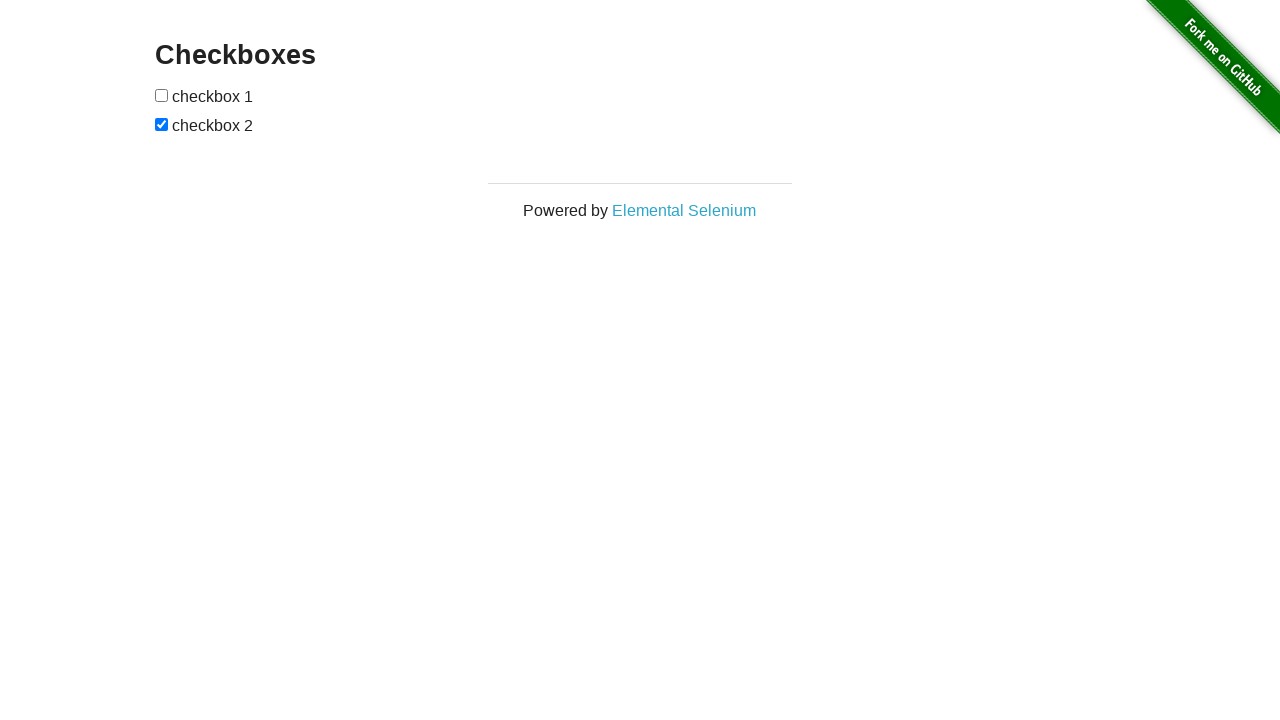

Clicked first checkbox to check it at (162, 95) on input[type='checkbox'] >> nth=0
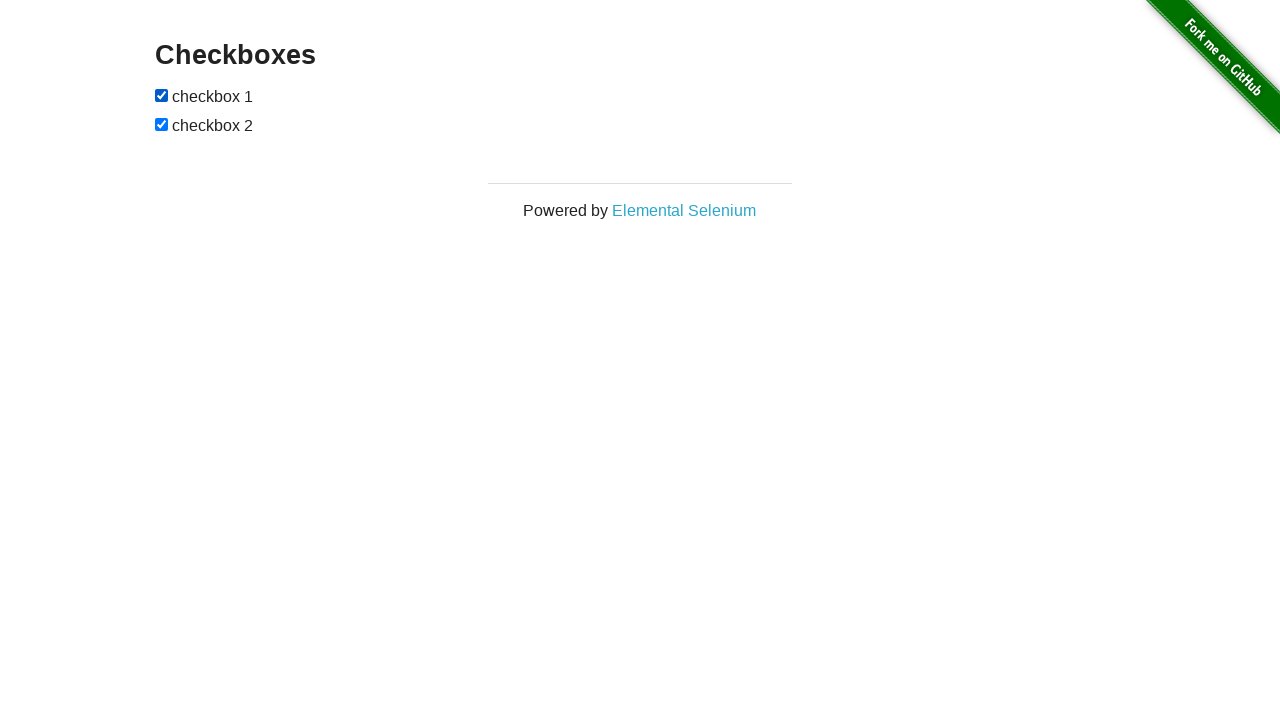

Clicked second checkbox to uncheck it at (162, 124) on input[type='checkbox'] >> nth=1
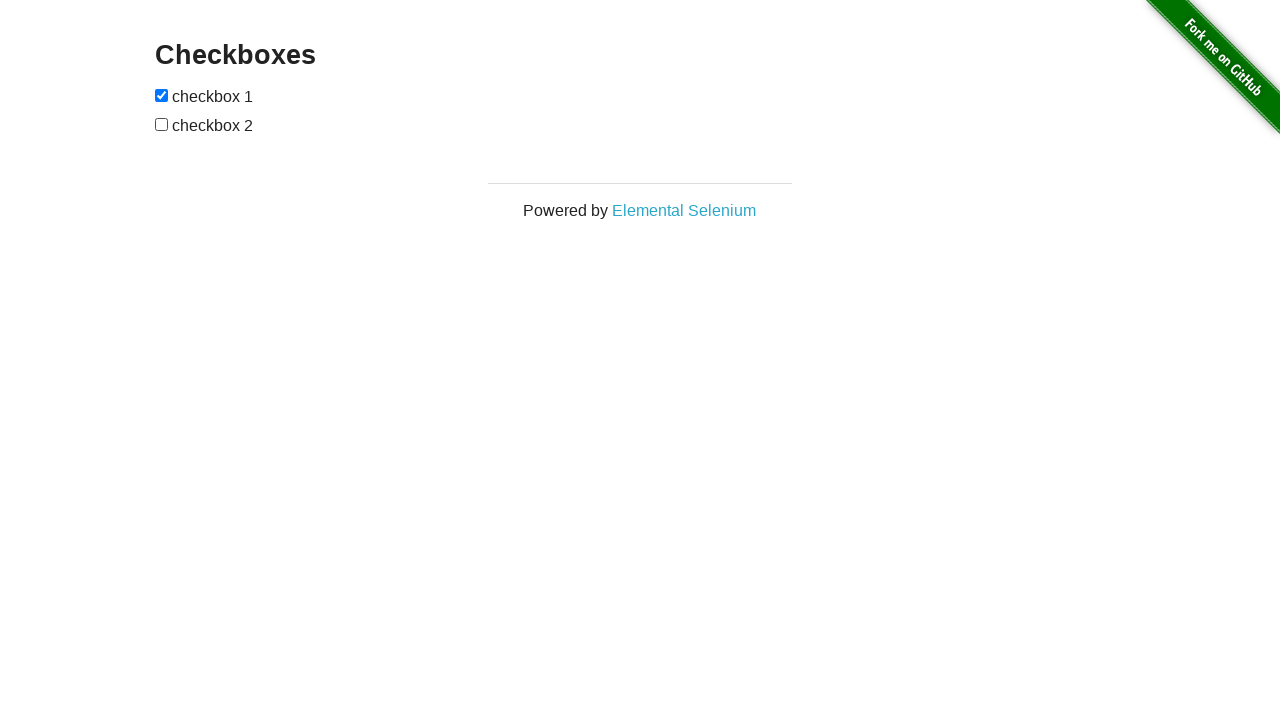

Verified that first checkbox is checked
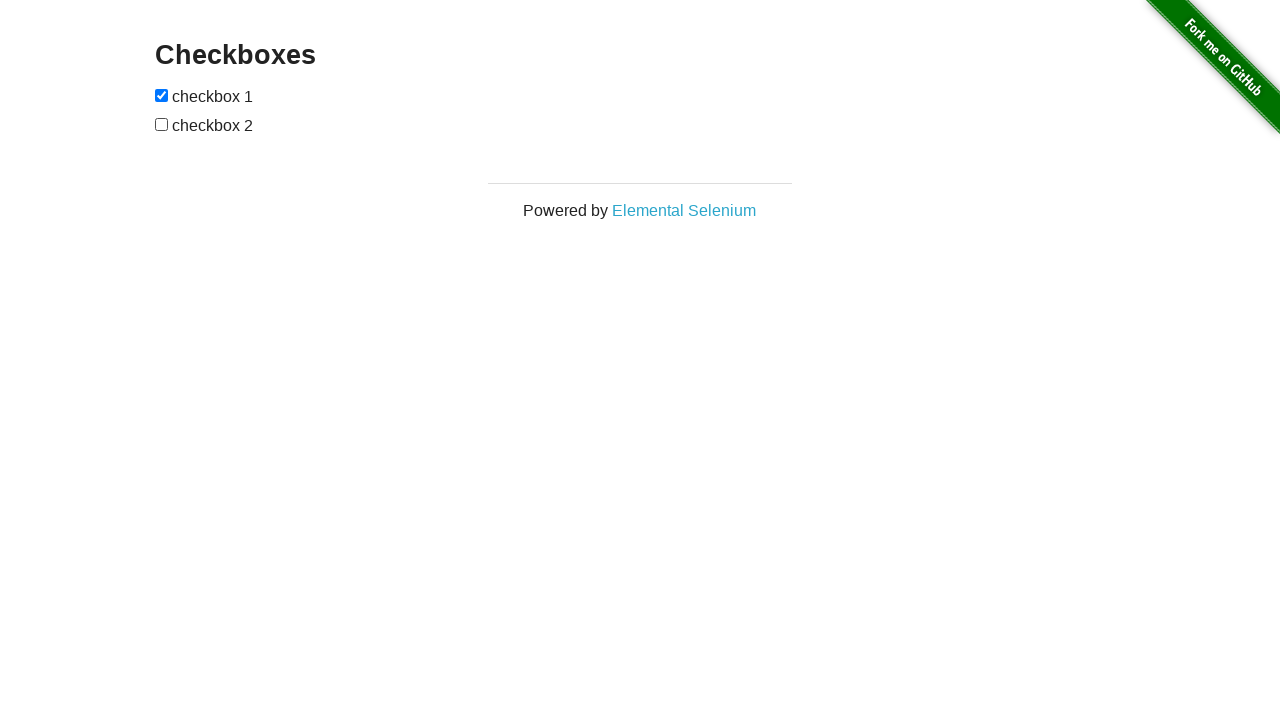

Verified that second checkbox is not checked
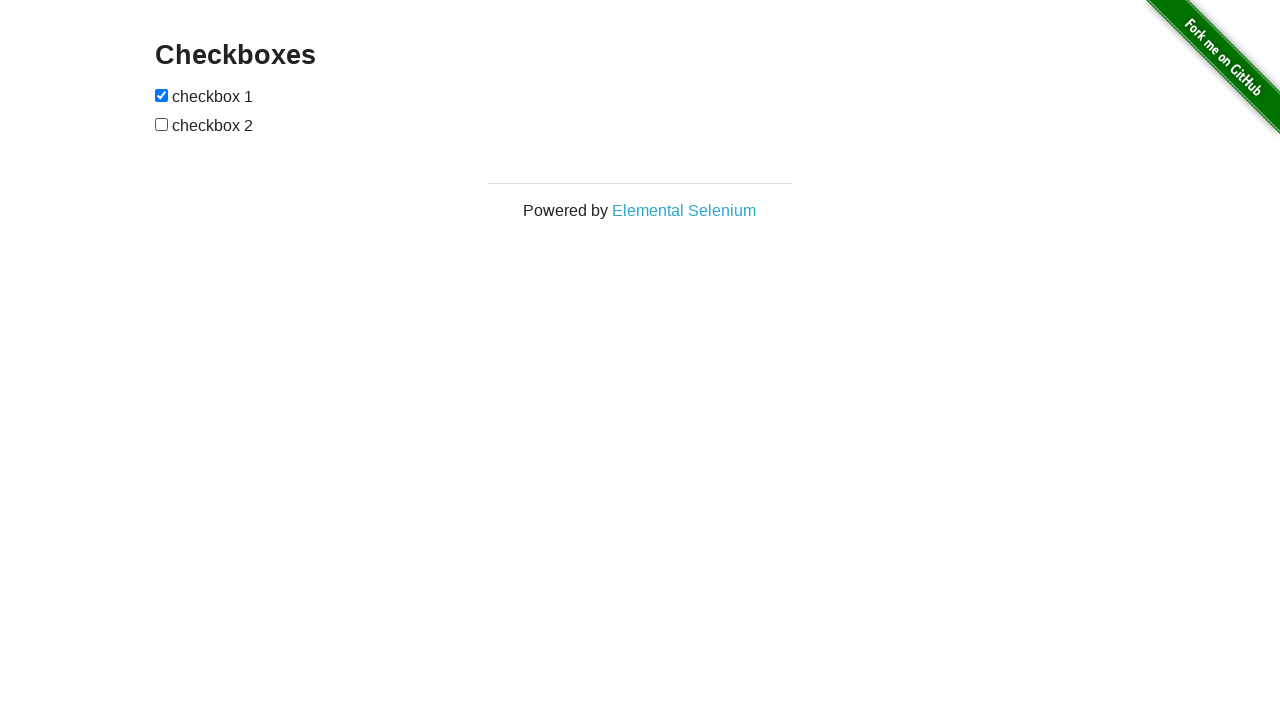

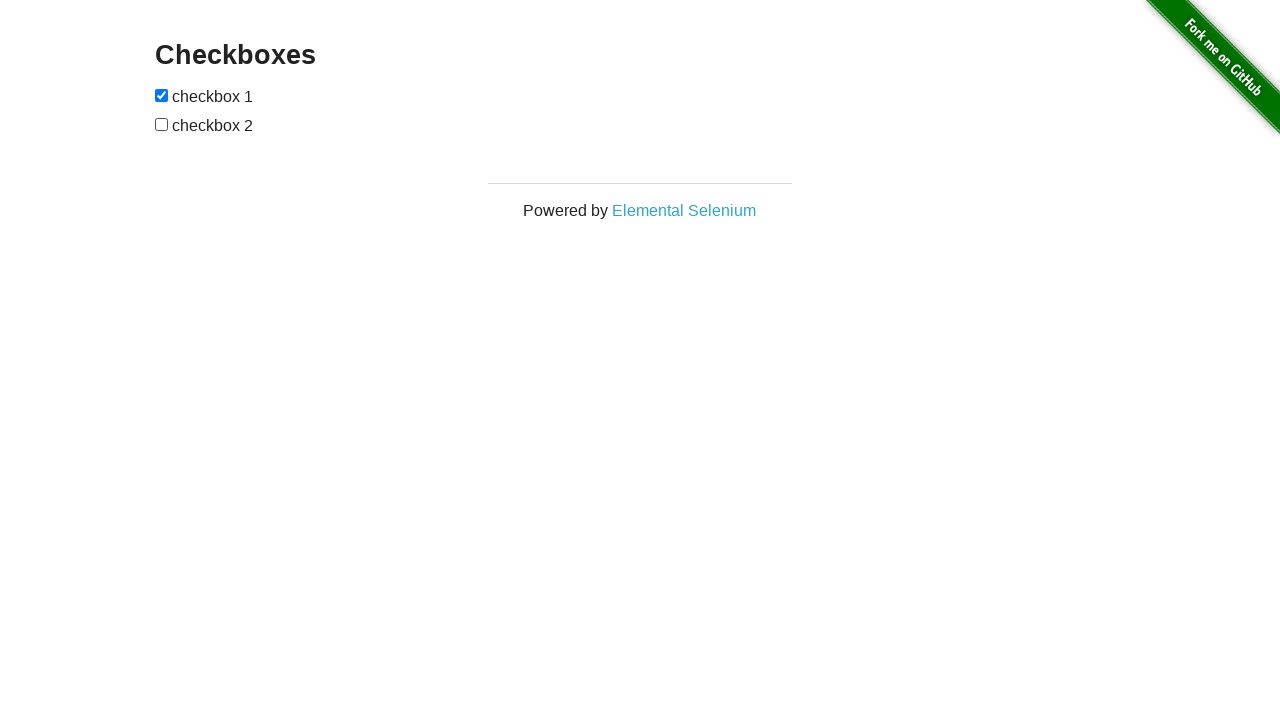